Tests drag and drop functionality by dragging an image element into a drop box

Starting URL: https://formy-project.herokuapp.com/dragdrop

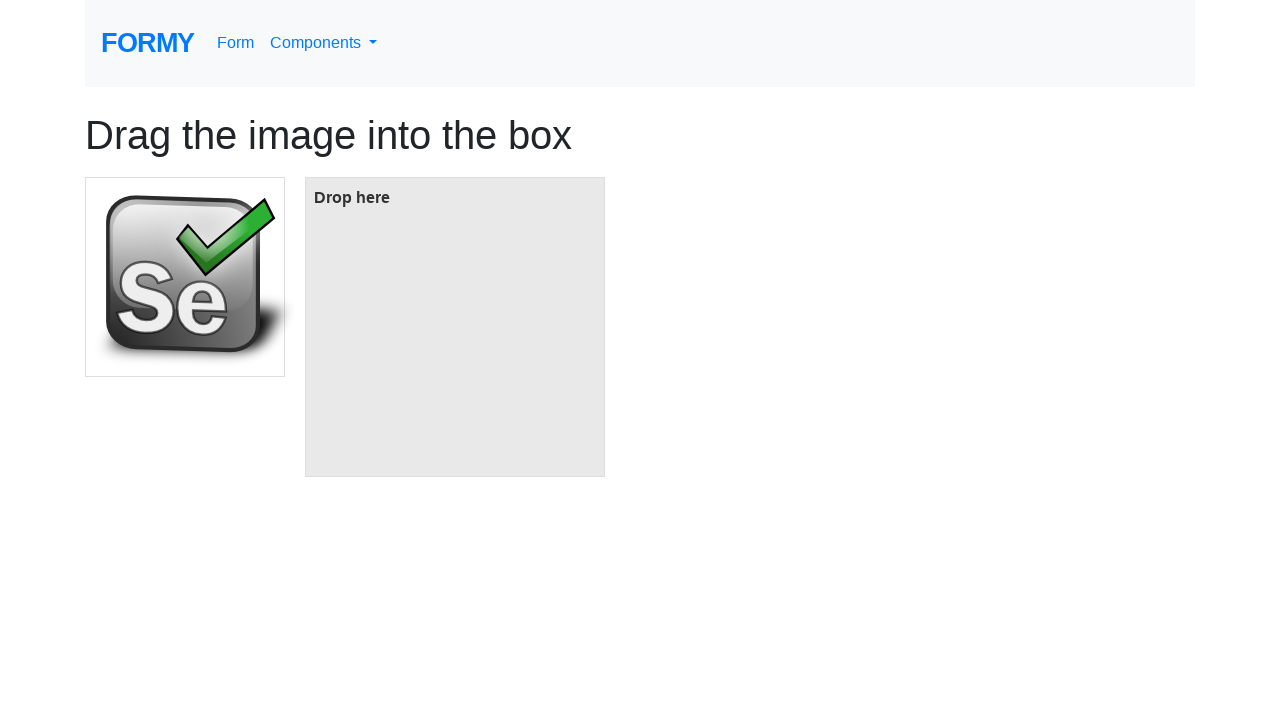

Dragged image element and dropped it into the drop box at (455, 327)
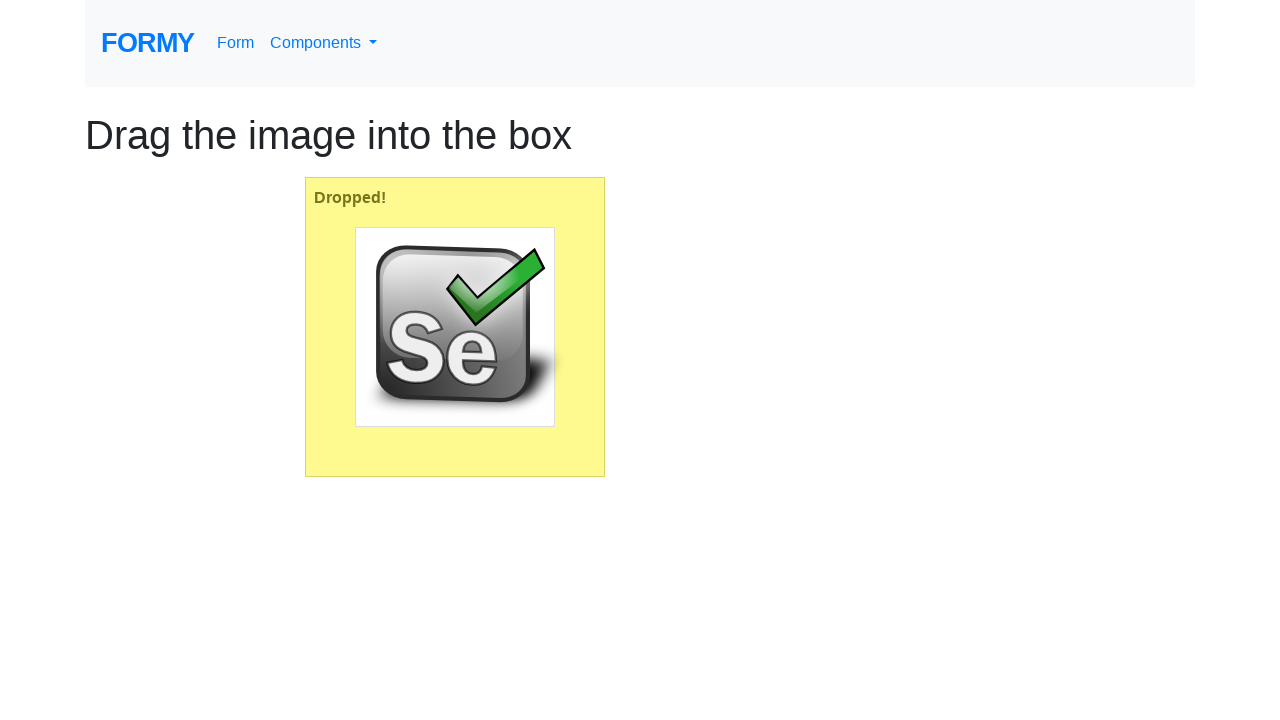

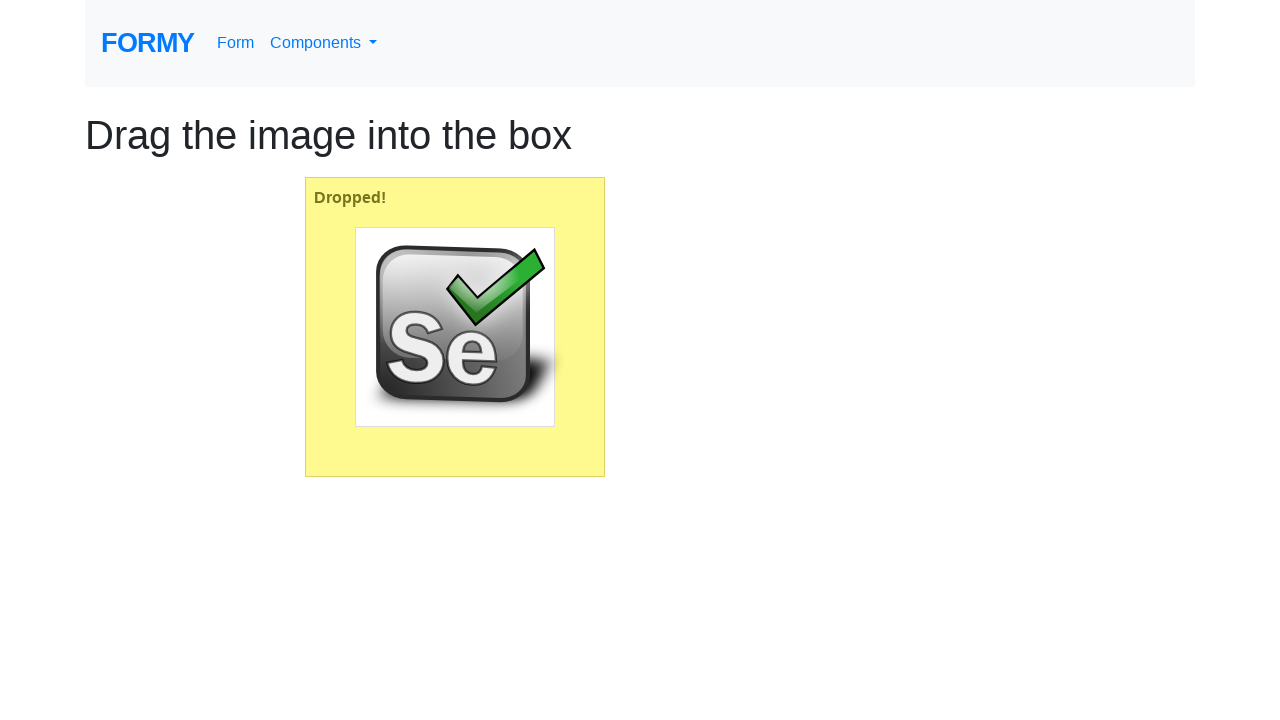